Tests prompt alert handling by clicking a button that triggers a prompt, entering text into it, and accepting the alert

Starting URL: https://omayo.blogspot.com/

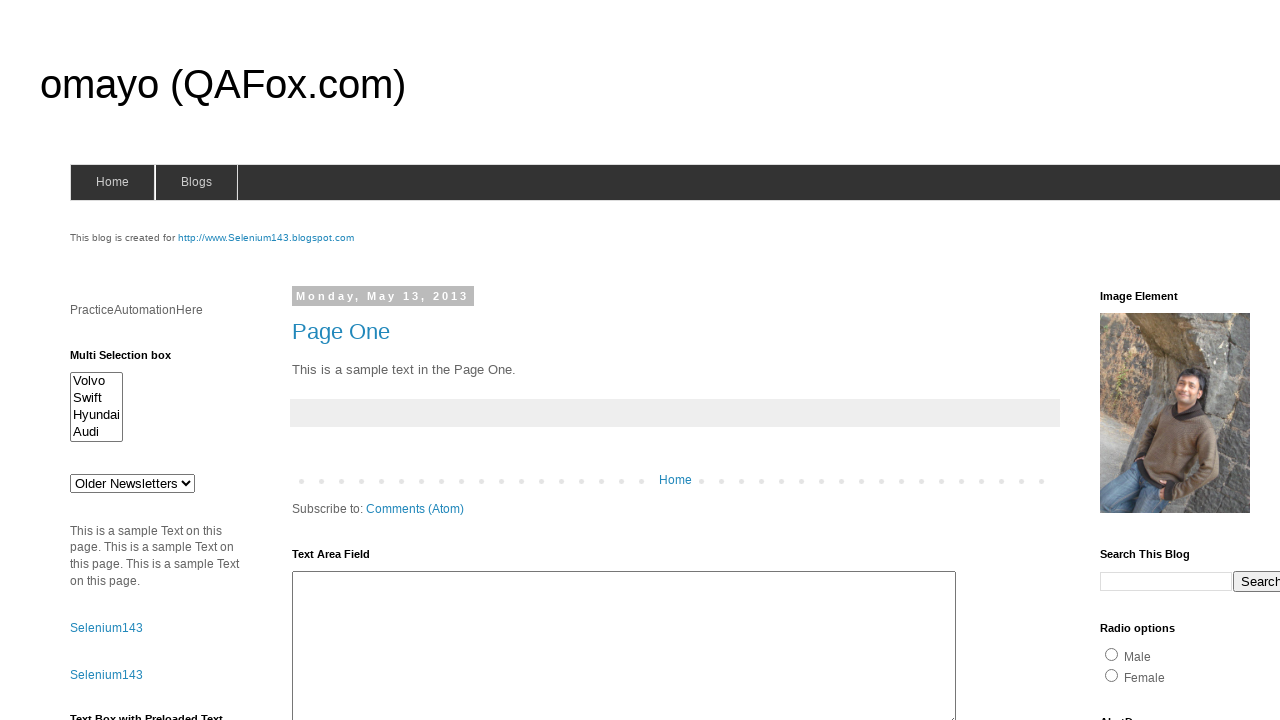

Clicked prompt button to trigger alert at (1140, 361) on #prompt
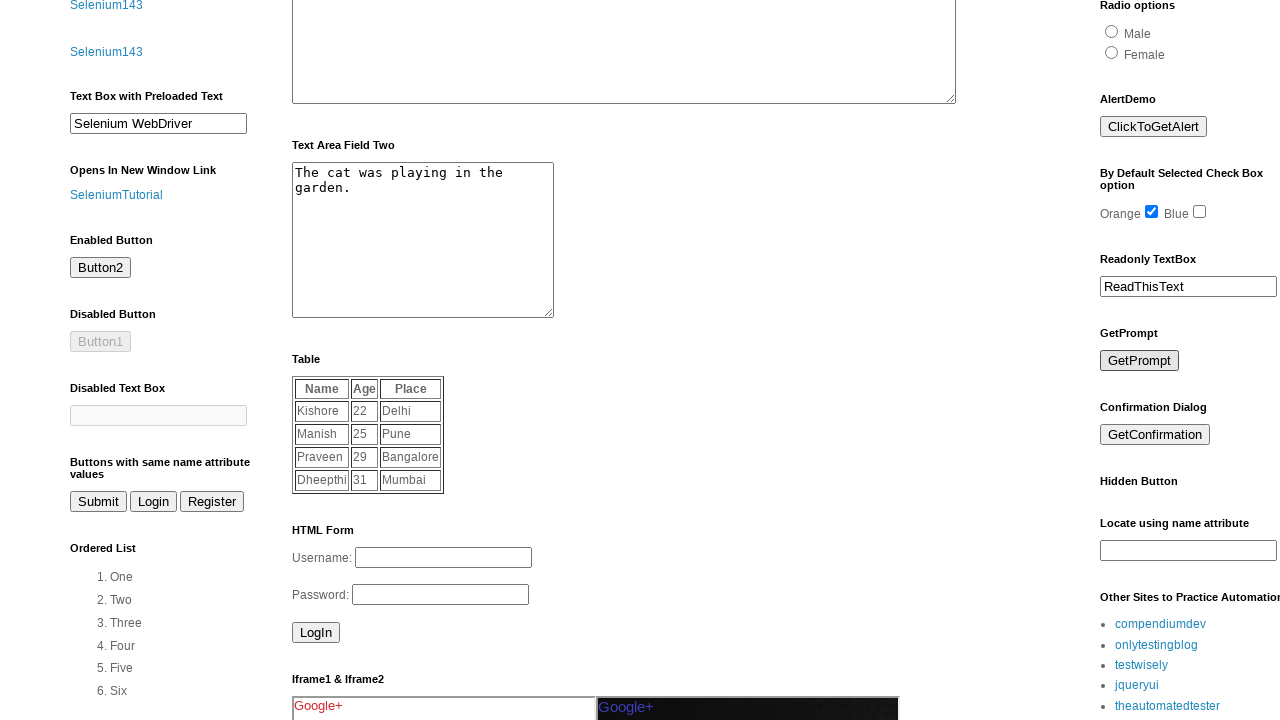

Set up dialog handler to accept prompt with text 'Aparna'
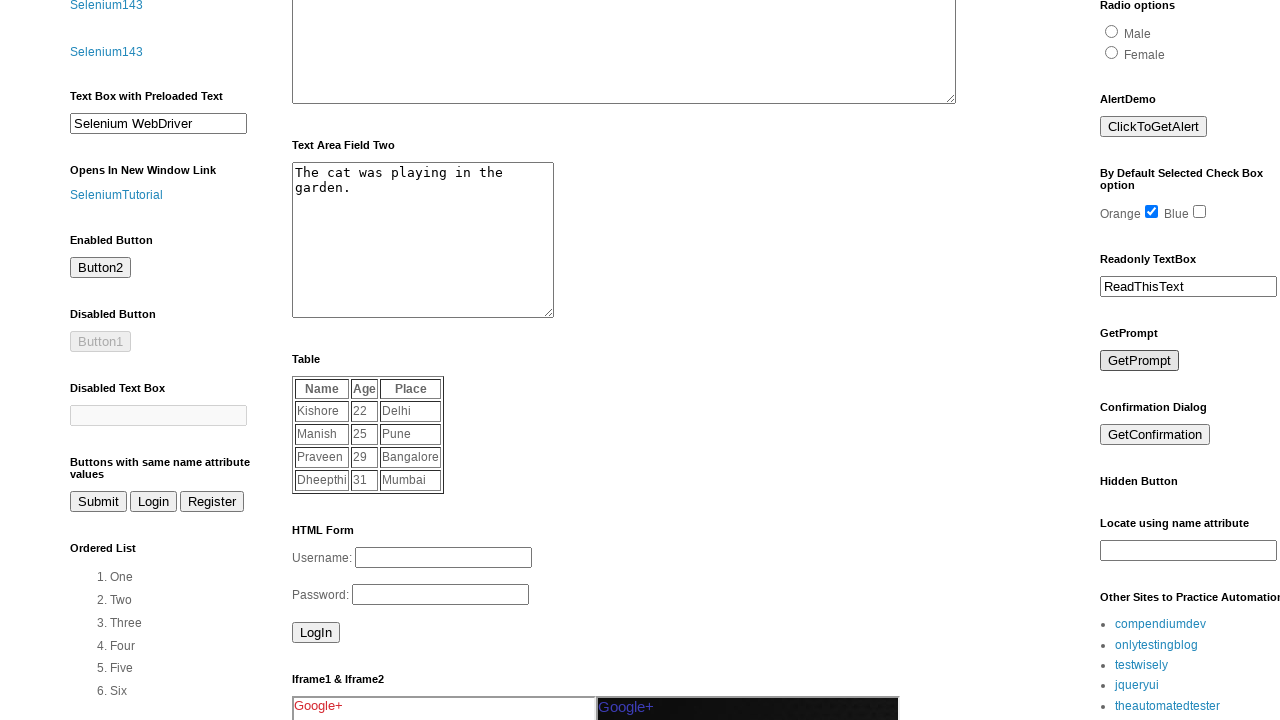

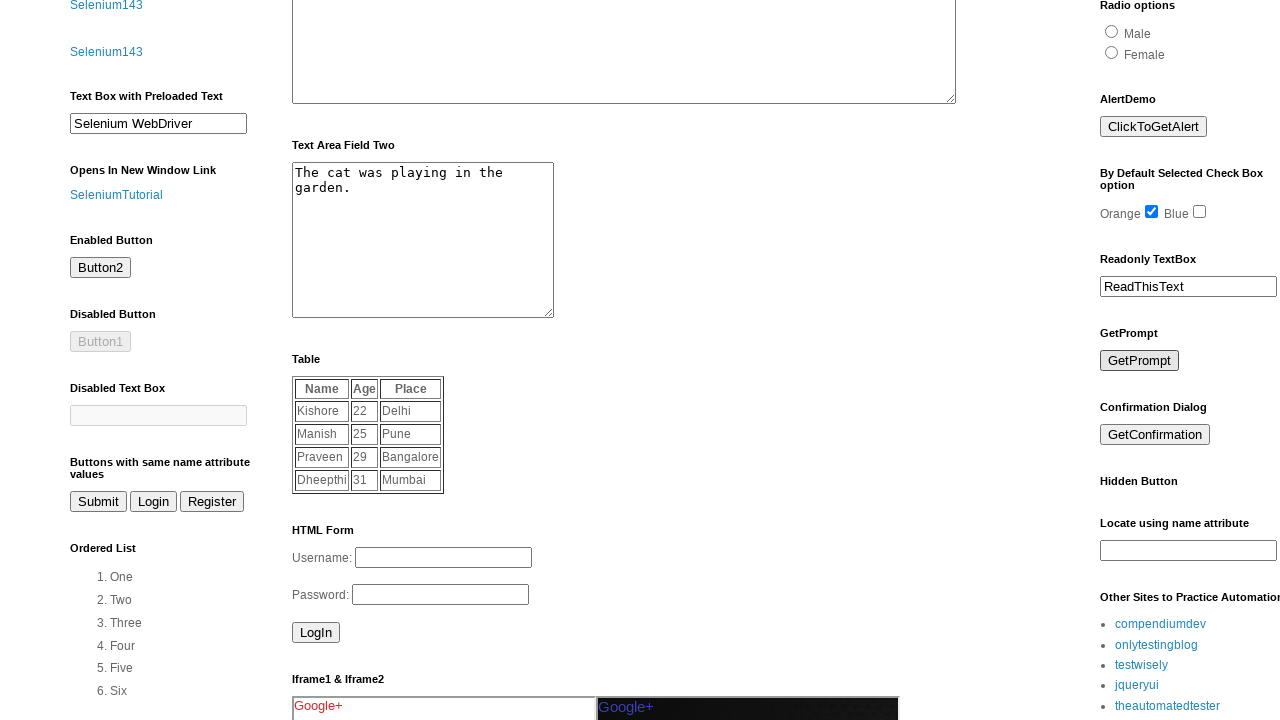